Navigates to an automation practice page and counts the number of checkbox elements on the page

Starting URL: https://rahulshettyacademy.com/AutomationPractice/

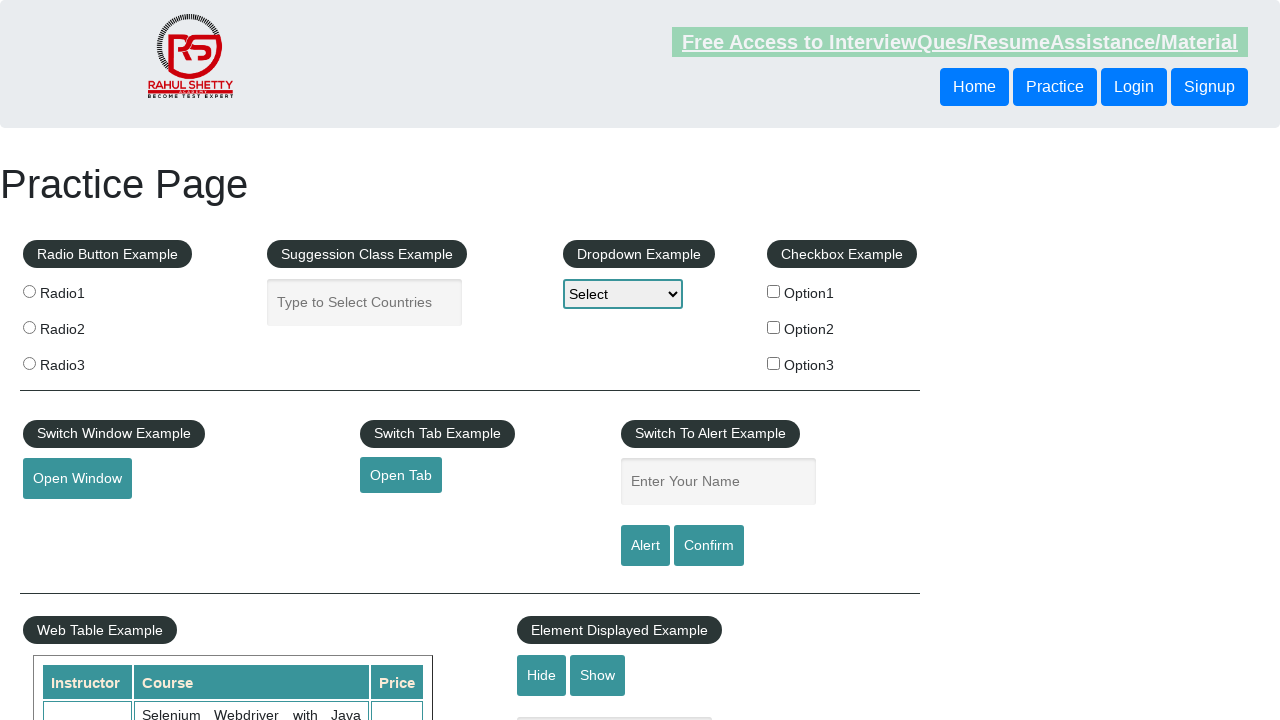

Located all checkbox elements on the page
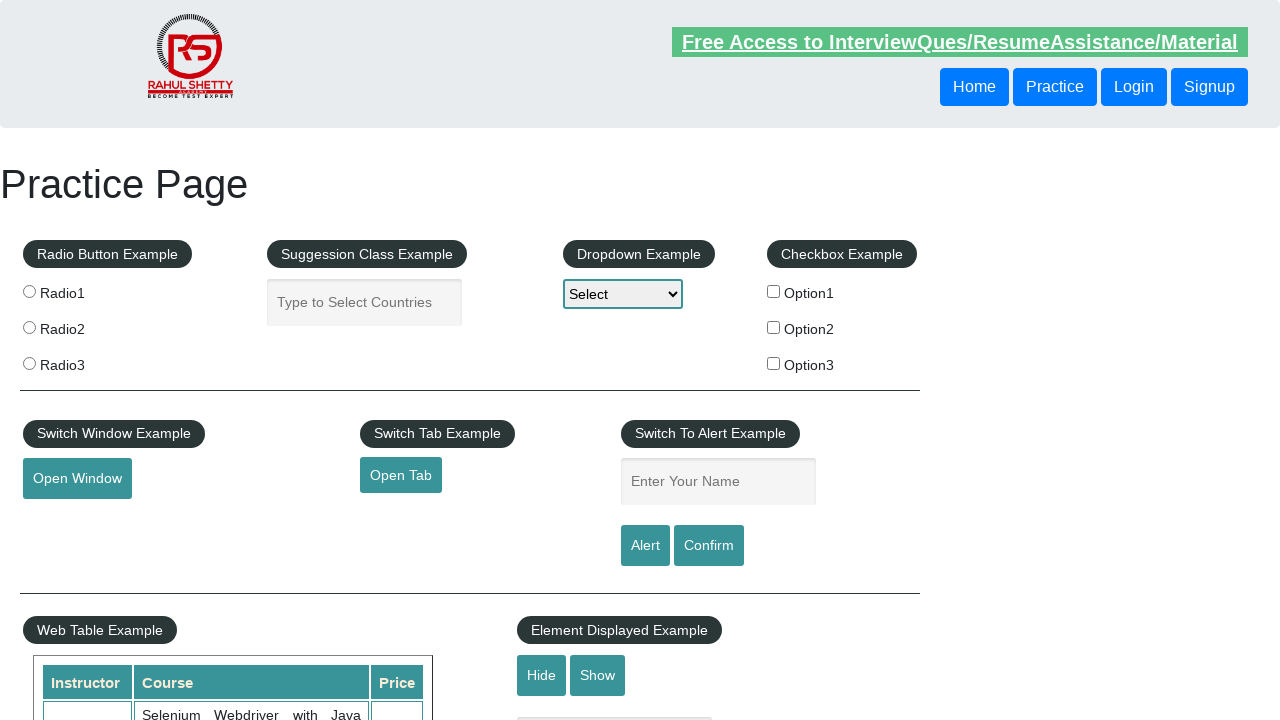

Counted 3 checkboxes and printed the count
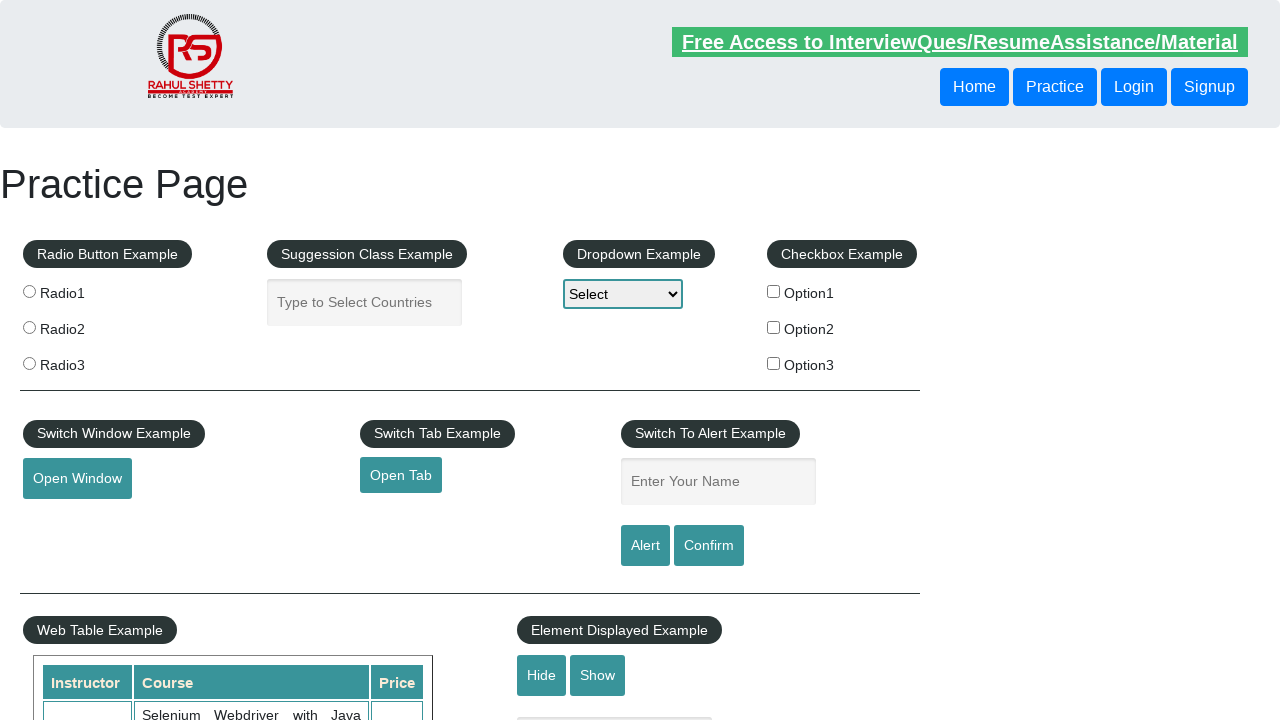

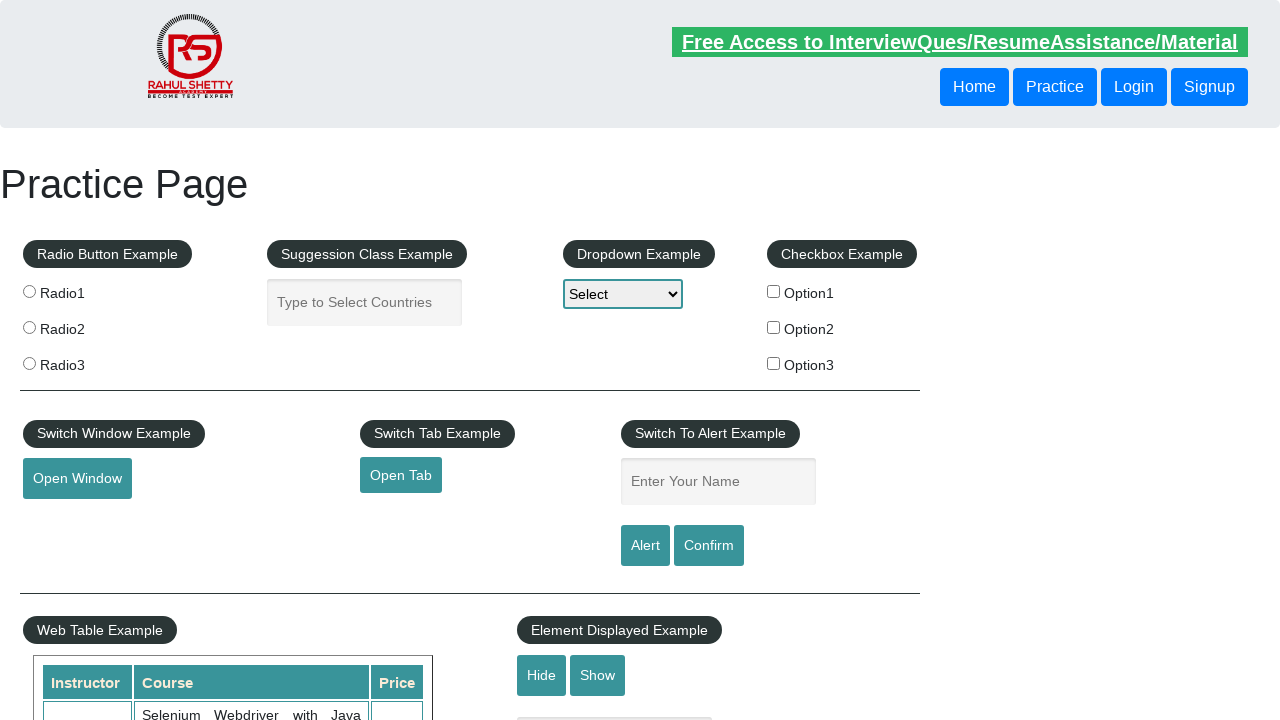